Navigates to the GetCalley automatic call dialer software information page and waits for it to load.

Starting URL: https://www.getcalley.com/why-automatic-call-dialer-software/

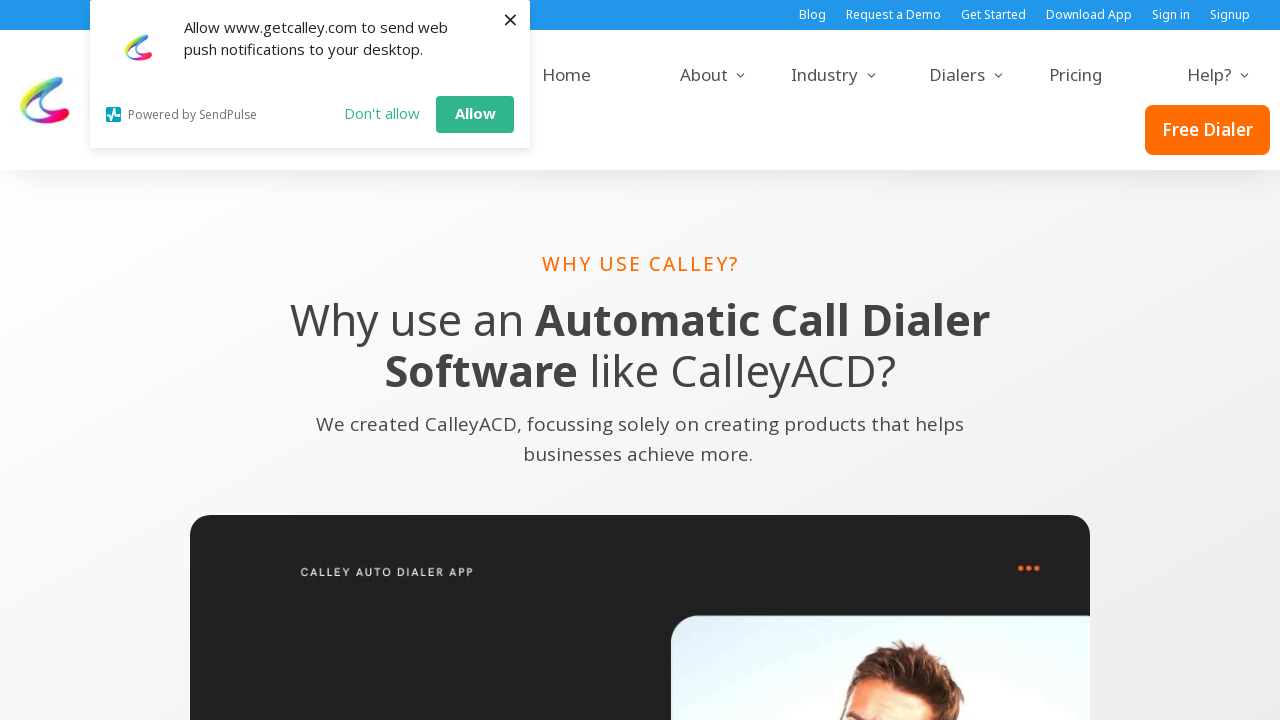

Navigated to GetCalley automatic call dialer software information page
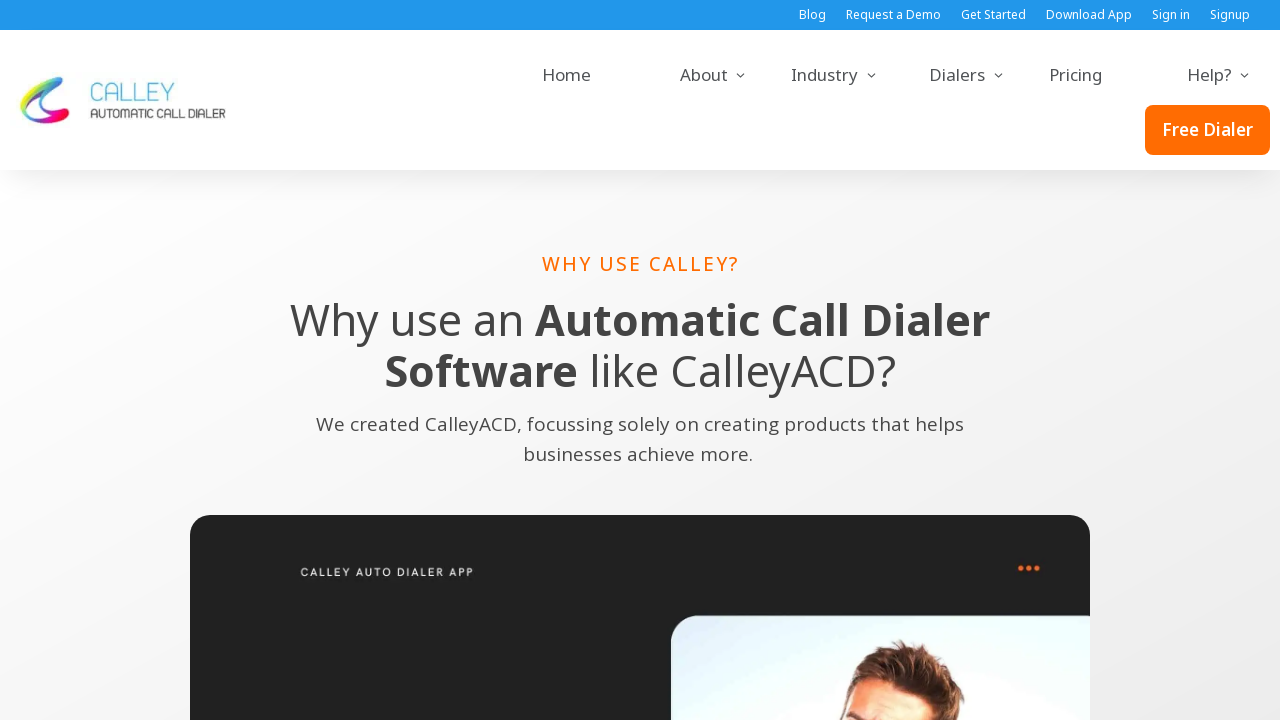

Page content loaded (domcontentloaded)
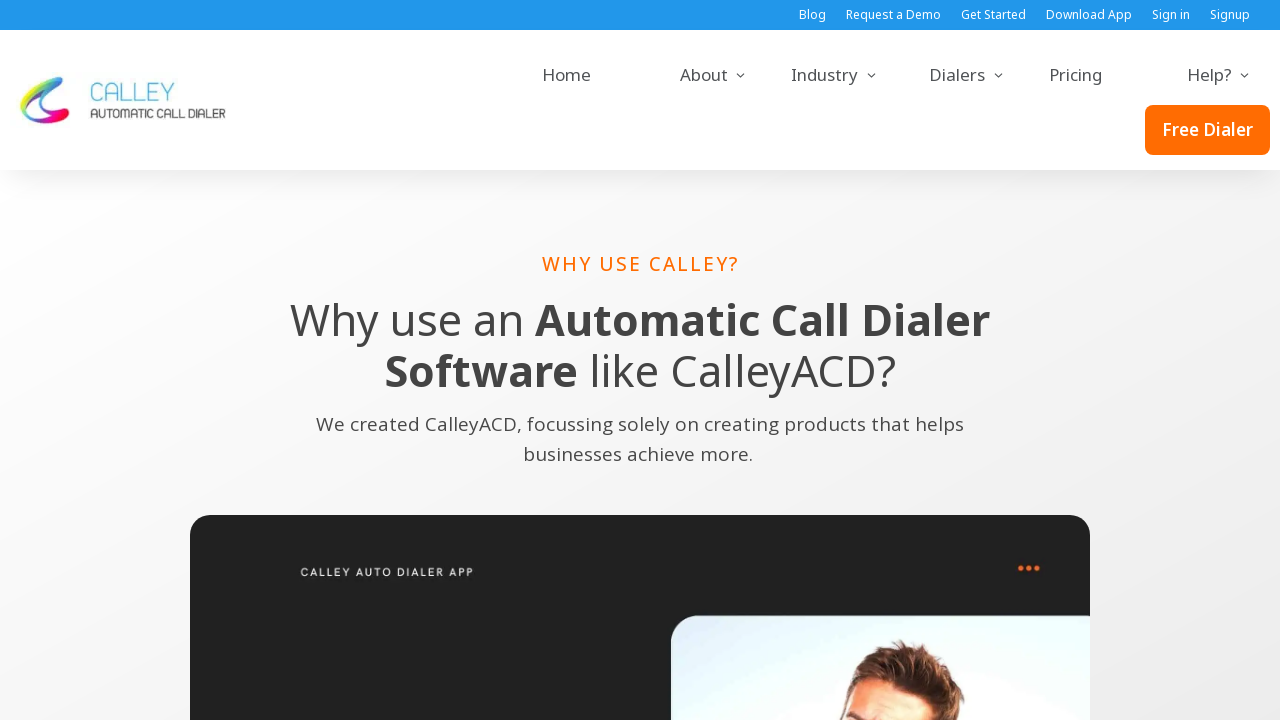

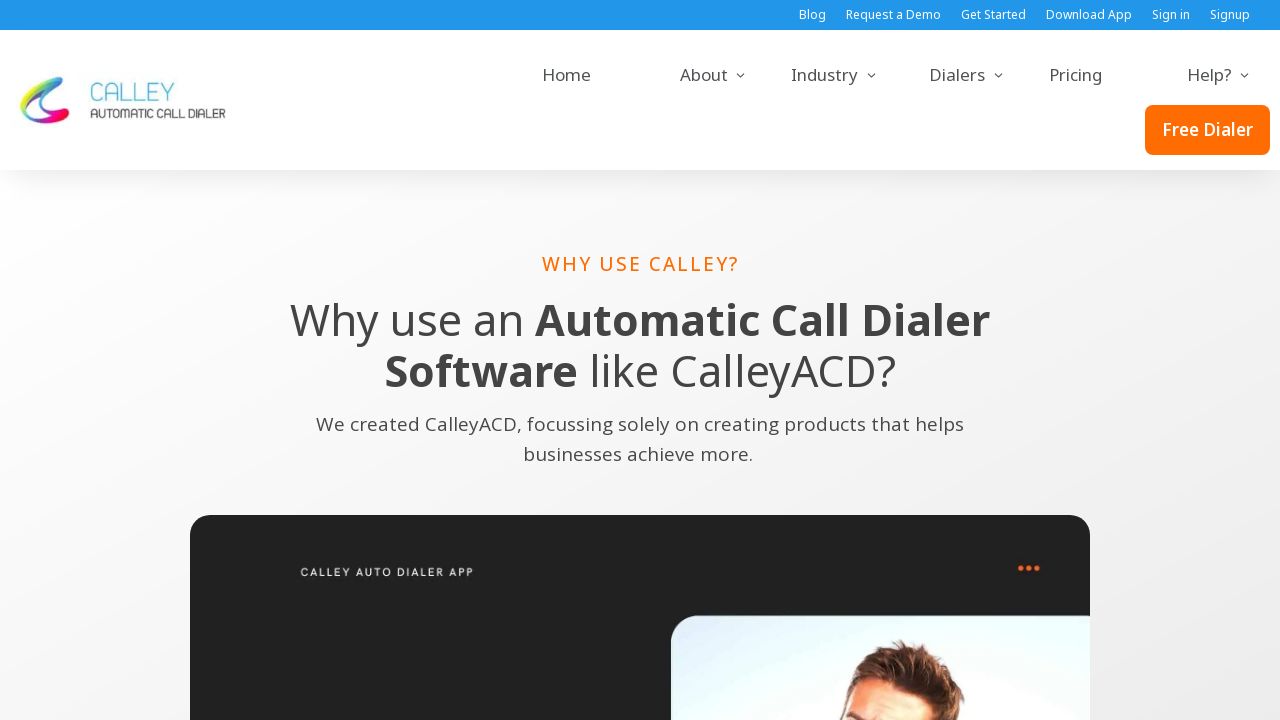